Tests that main and footer sections become visible when items are added

Starting URL: https://demo.playwright.dev/todomvc

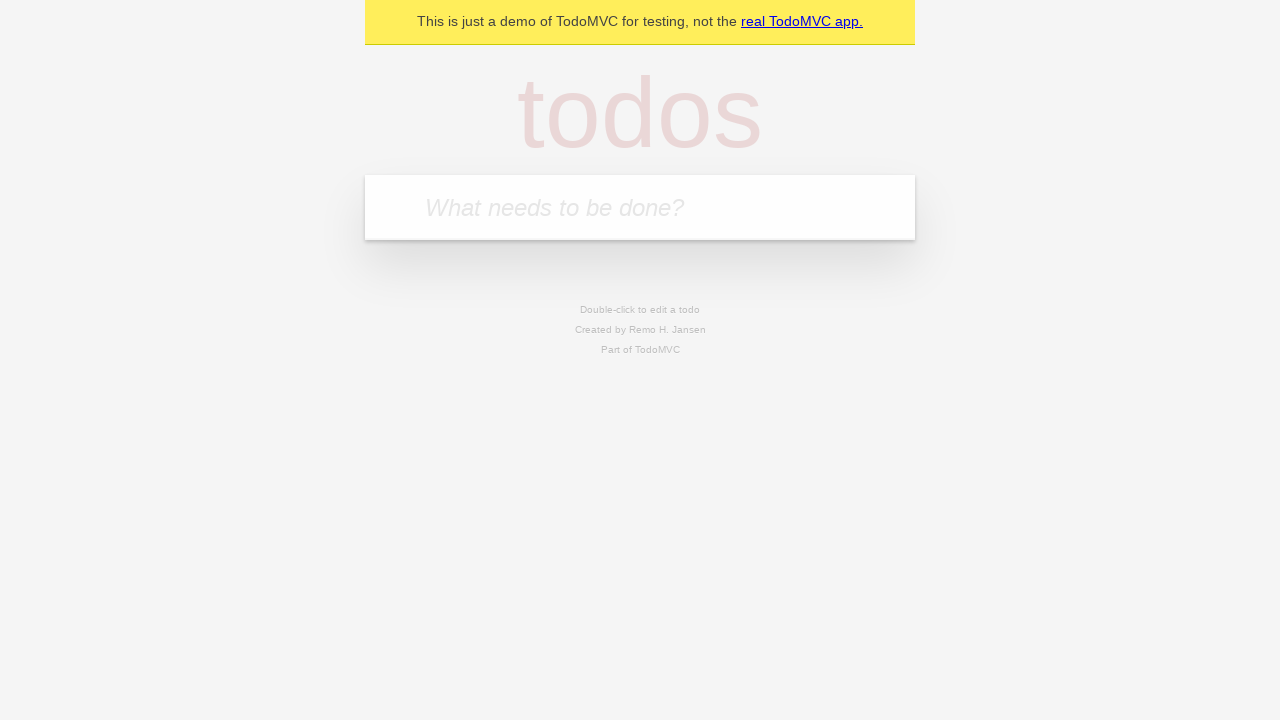

Filled new todo input with 'buy some cheese' on .new-todo
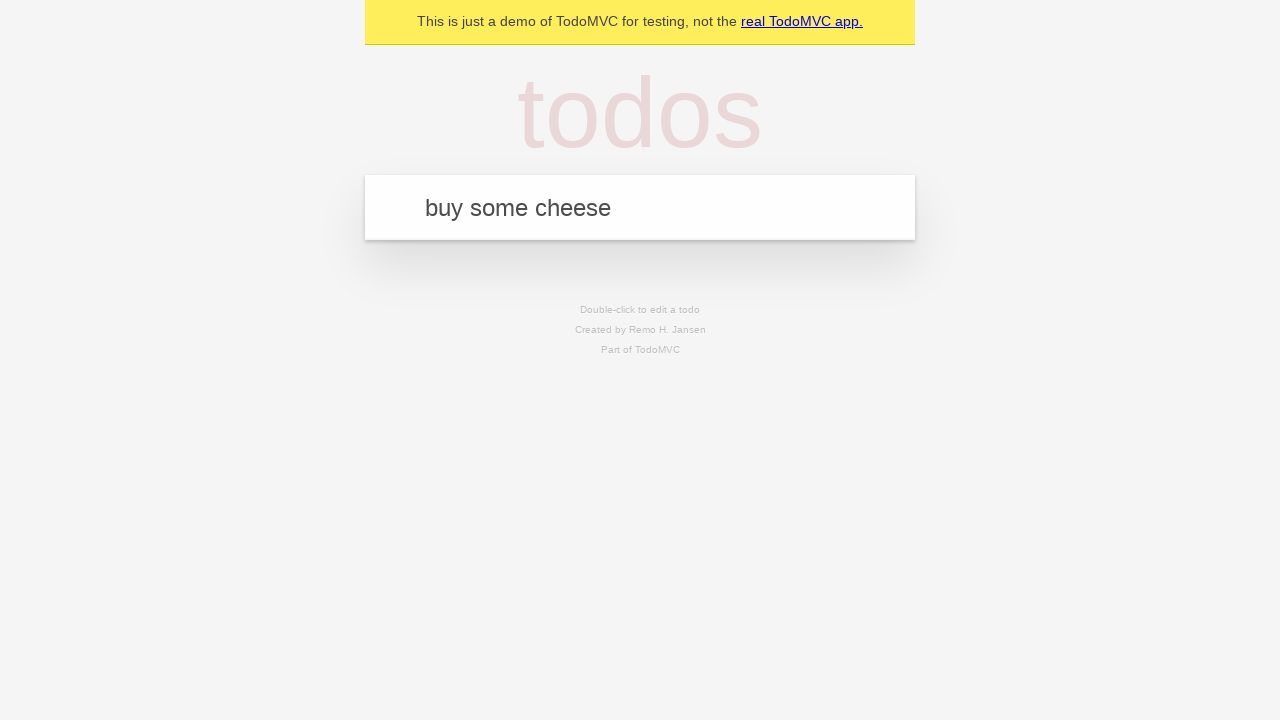

Pressed Enter to add todo item on .new-todo
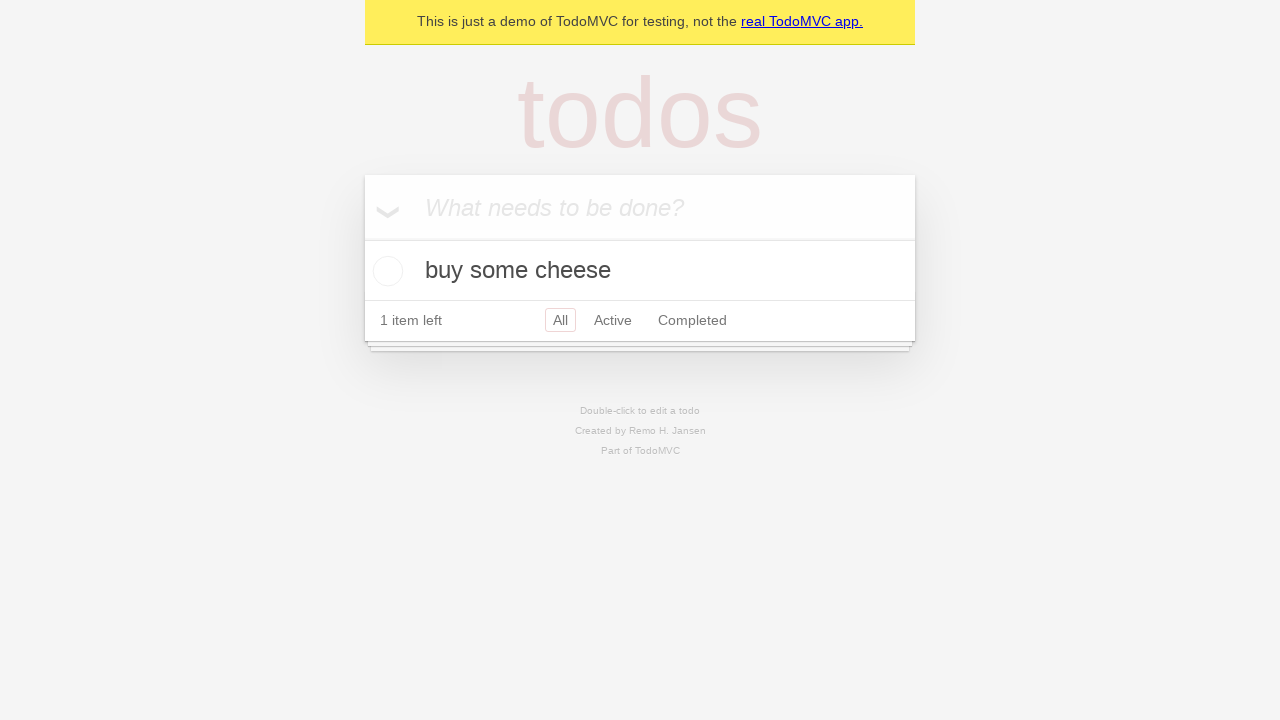

#main section appeared
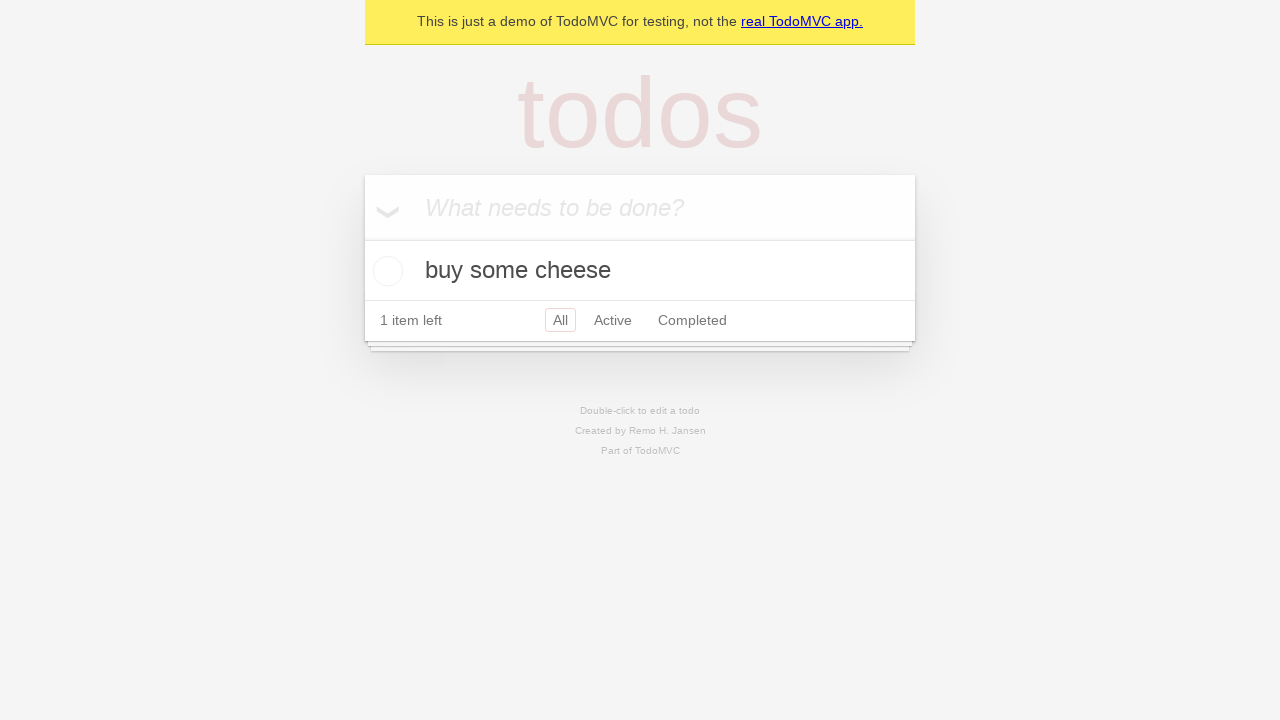

#footer section appeared
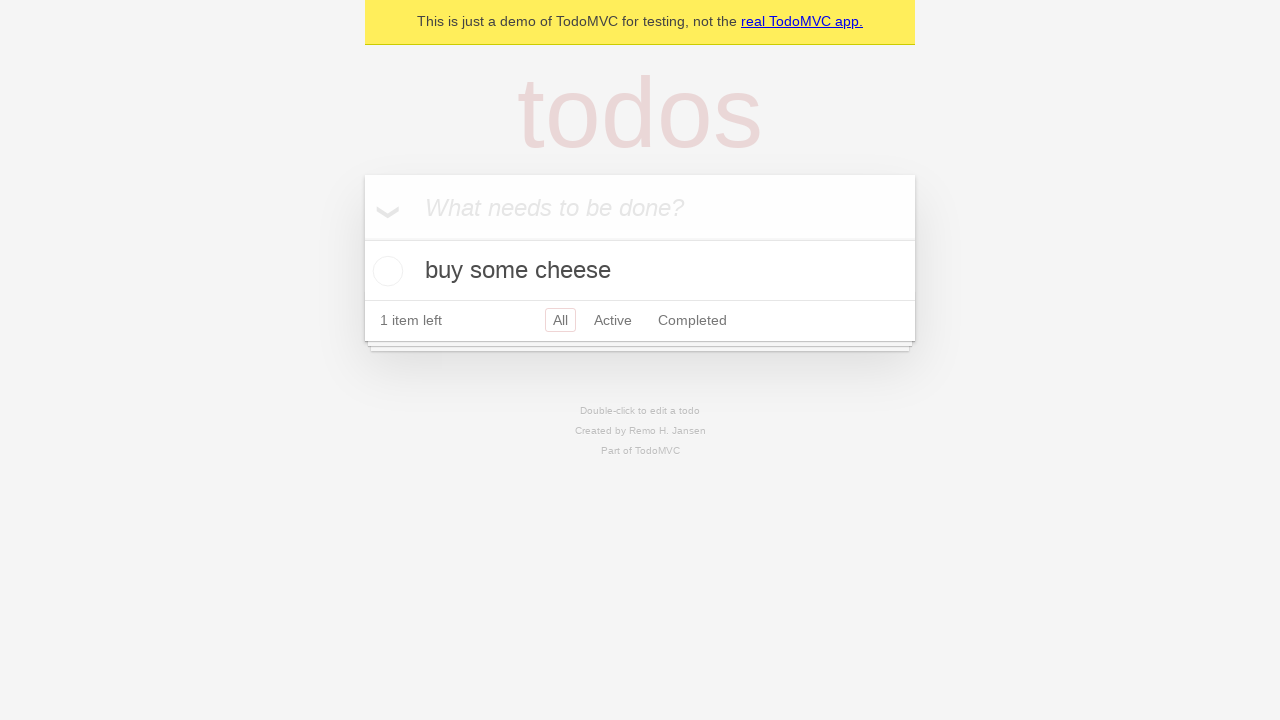

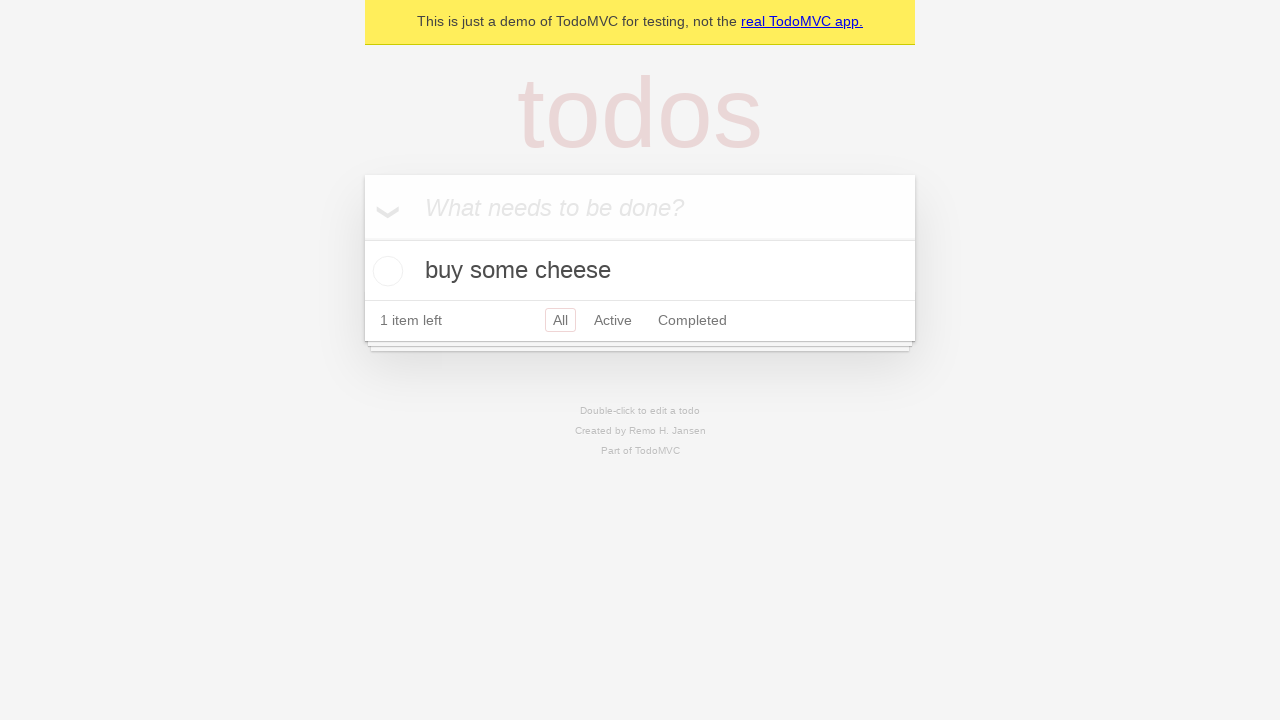